Tests the Expedia flight search functionality by clicking on Flights tab, opening the departure location dropdown, entering a partial city name, and waiting for autocomplete suggestions to appear.

Starting URL: https://www.expedia.com/

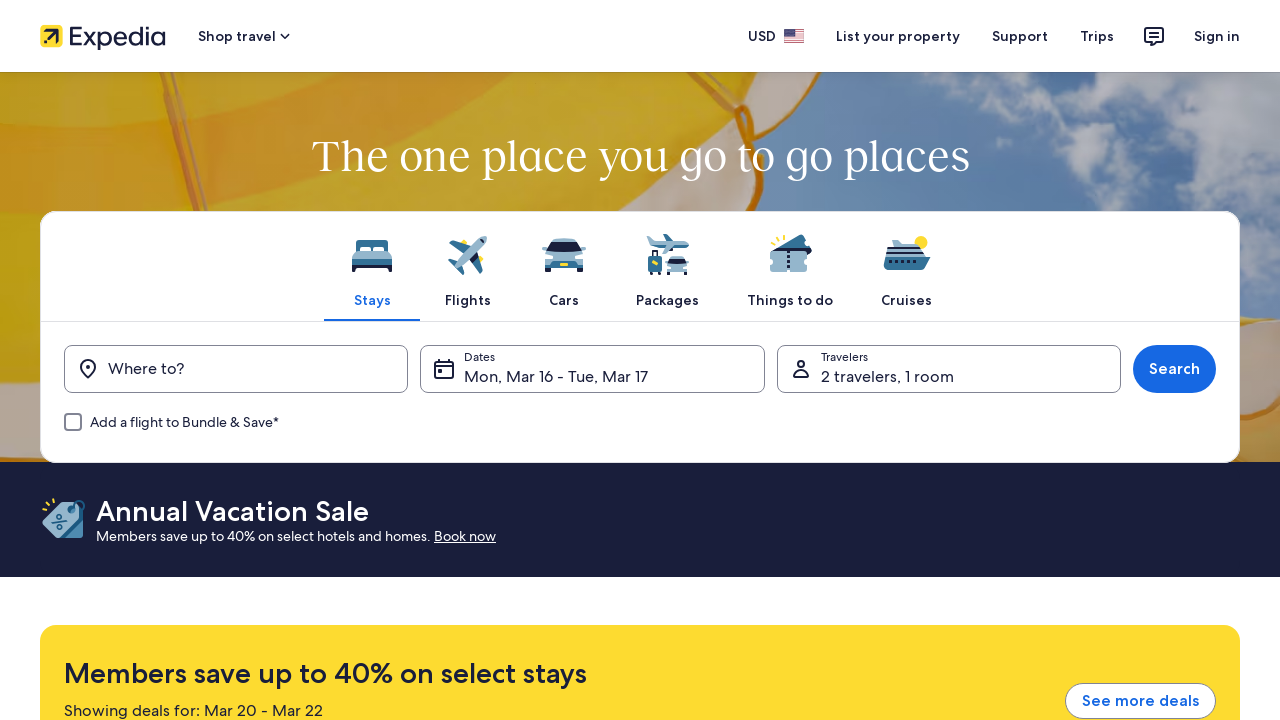

Clicked on Flights tab at (468, 300) on xpath=//span[.='Flights']
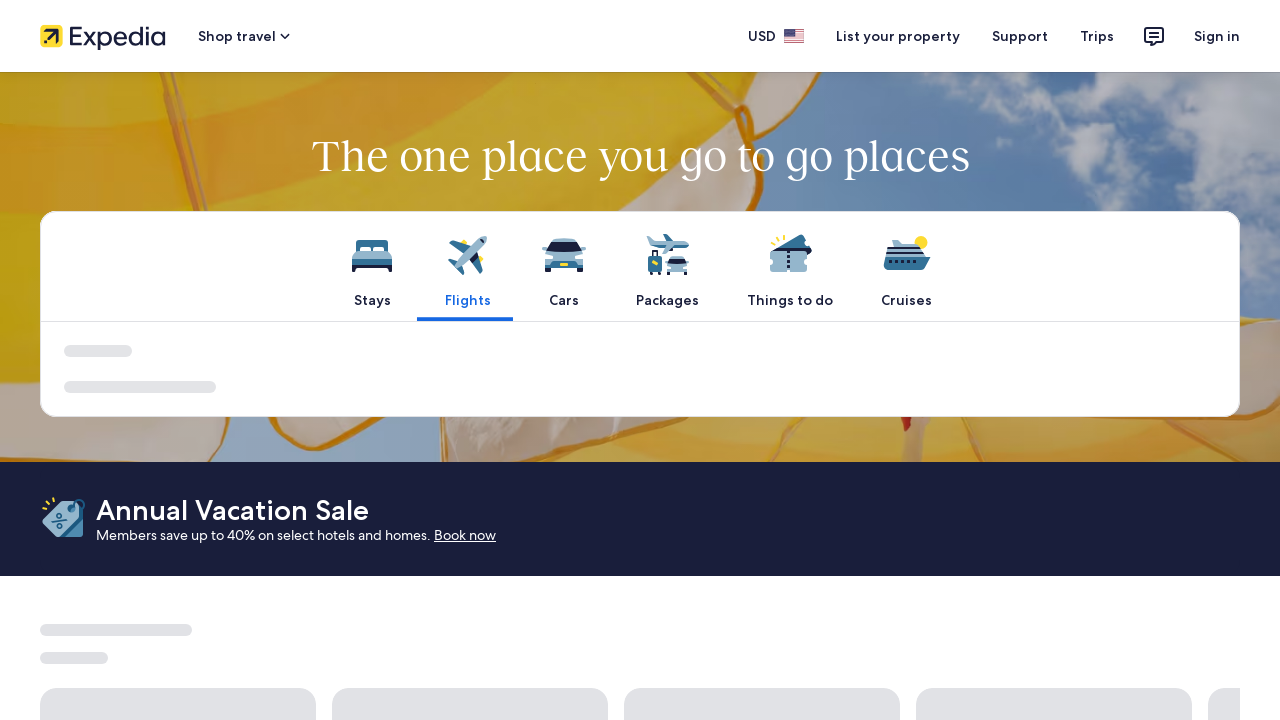

Page loaded with domcontentloaded state
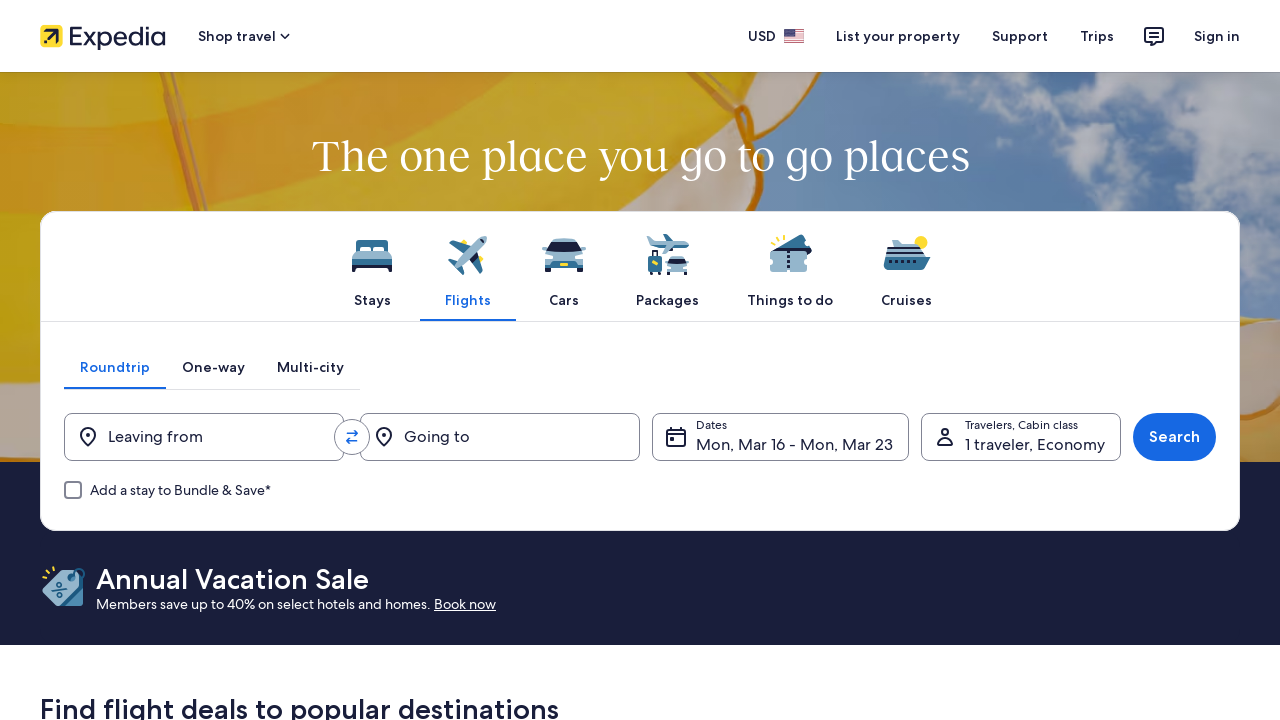

Clicked on 'Leaving from' button to open departure location dropdown at (204, 437) on xpath=//button[contains(@aria-label,'Leaving from')]
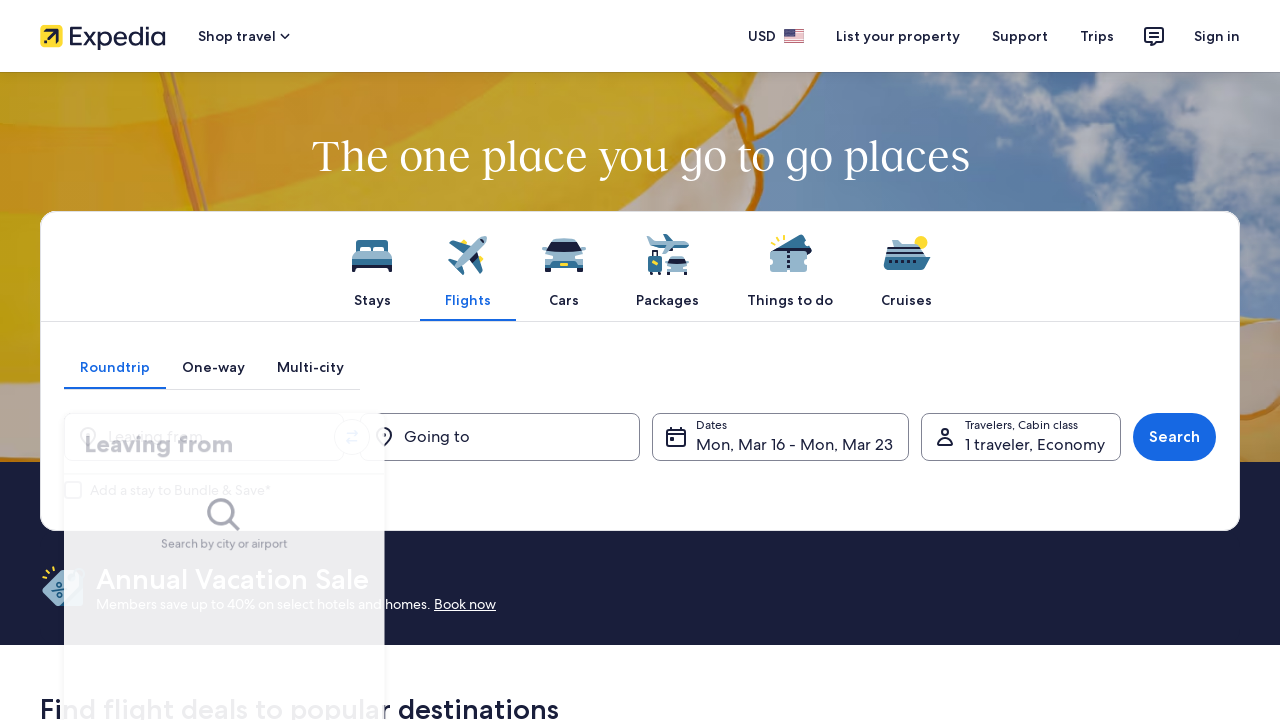

Origin input field appeared
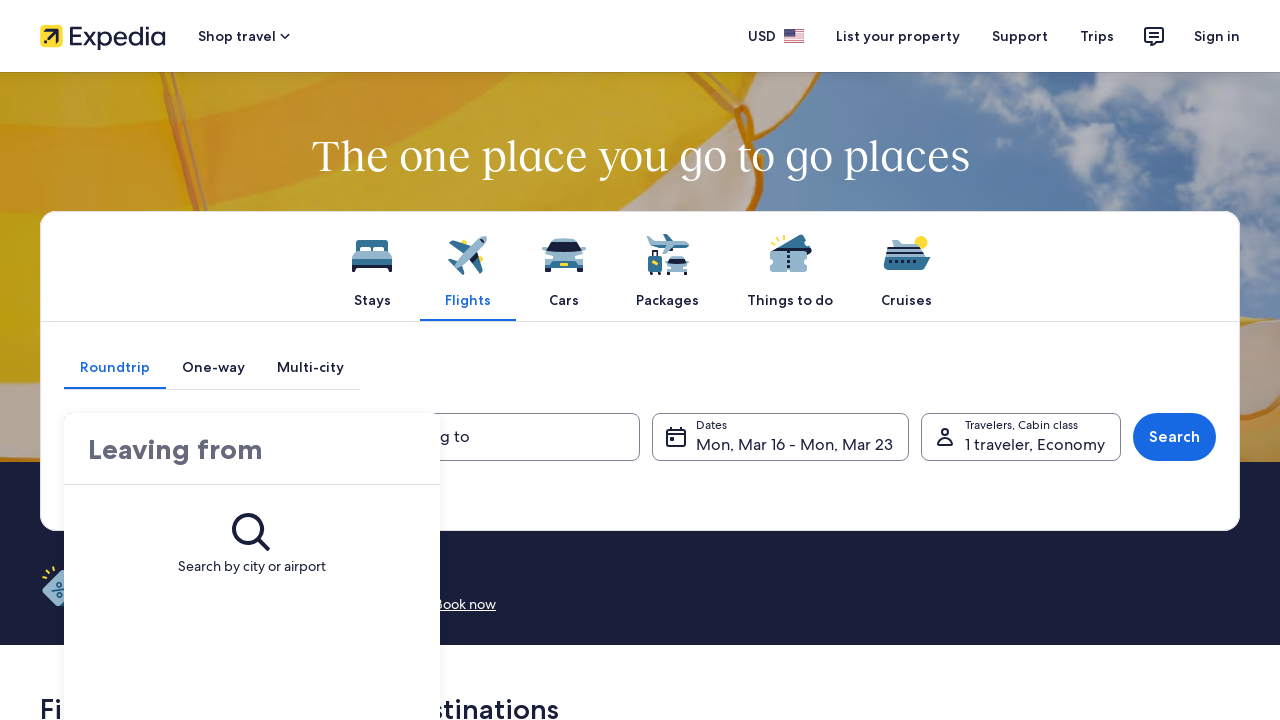

Entered partial city name 'chen' in origin field on //input[@id='origin_select']
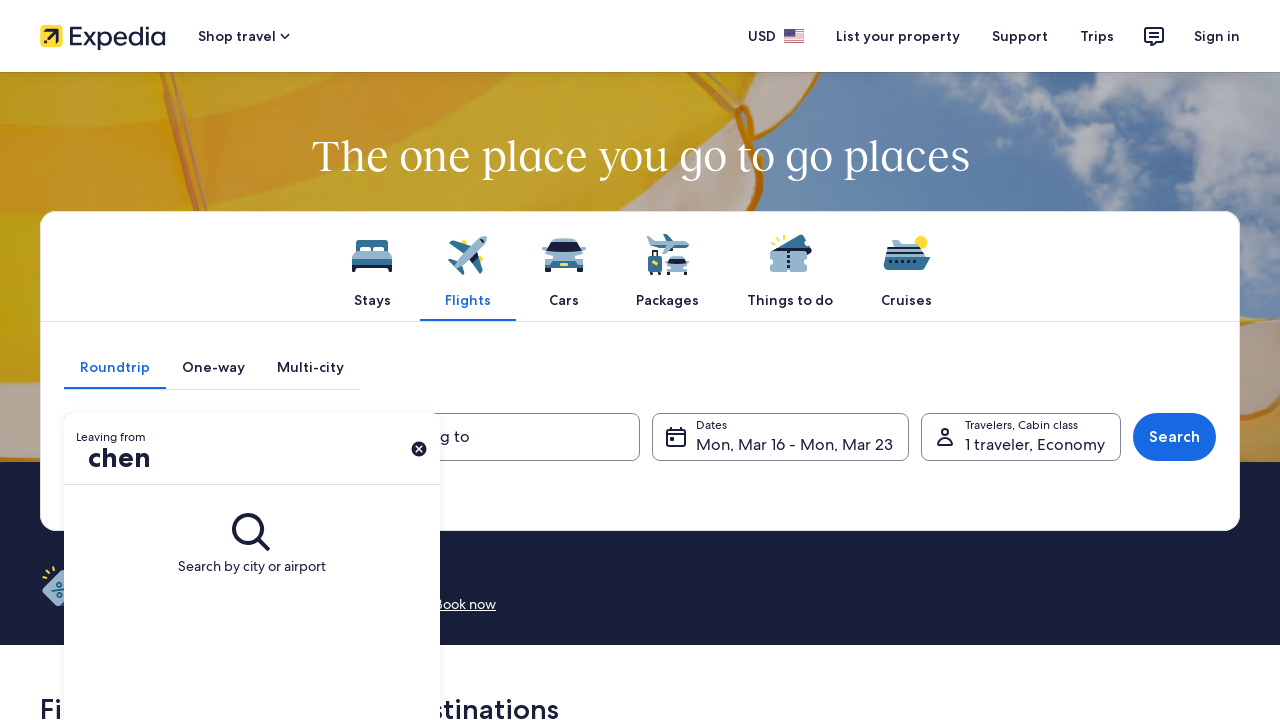

Autocomplete suggestions dropdown appeared
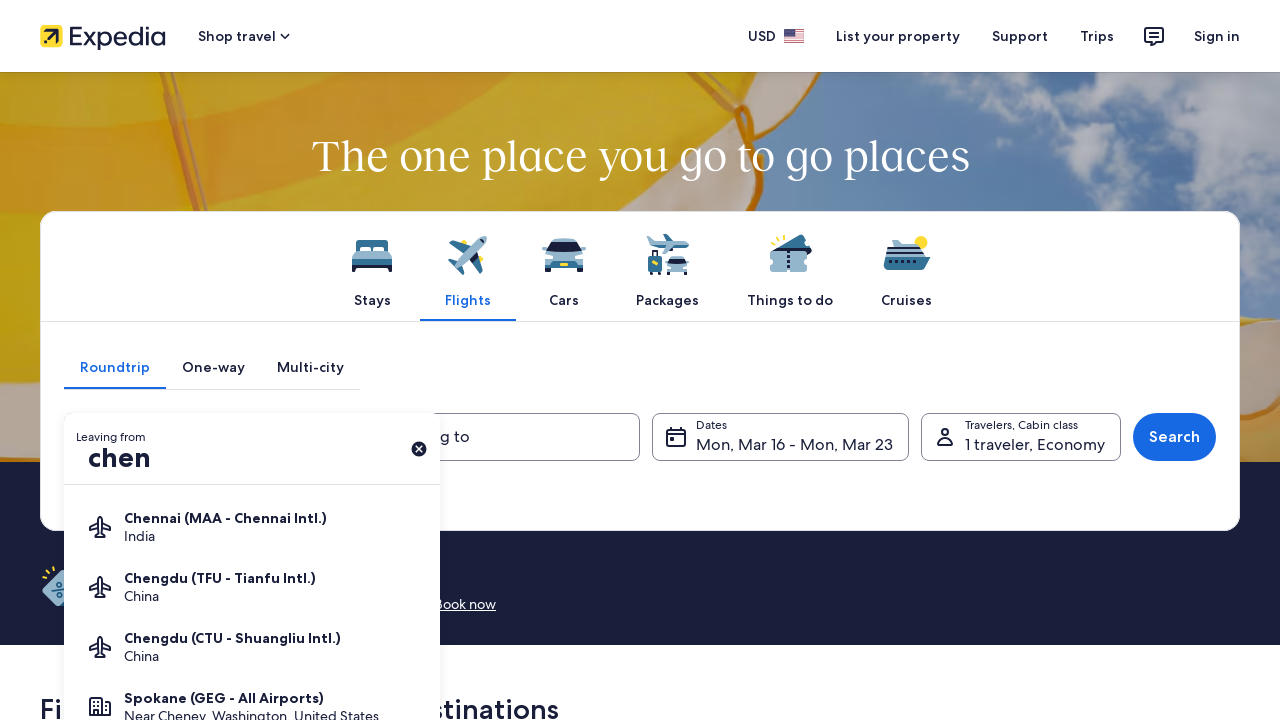

Autocomplete suggestion items loaded
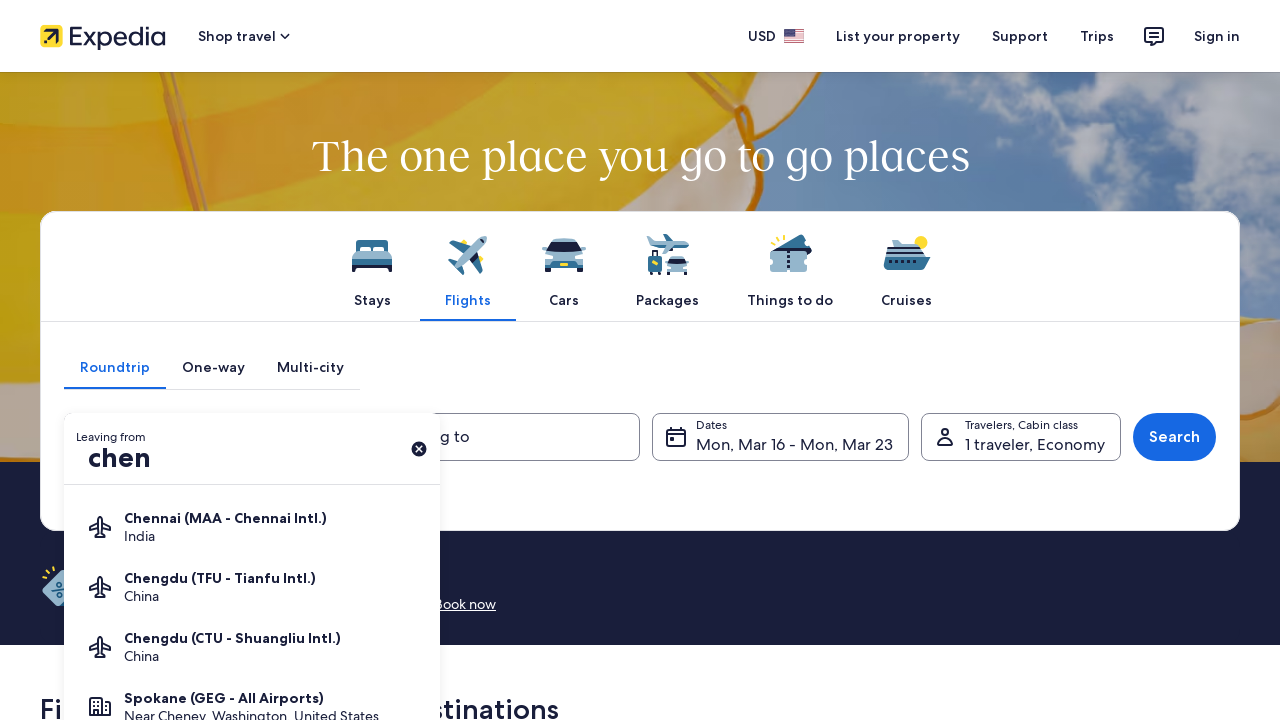

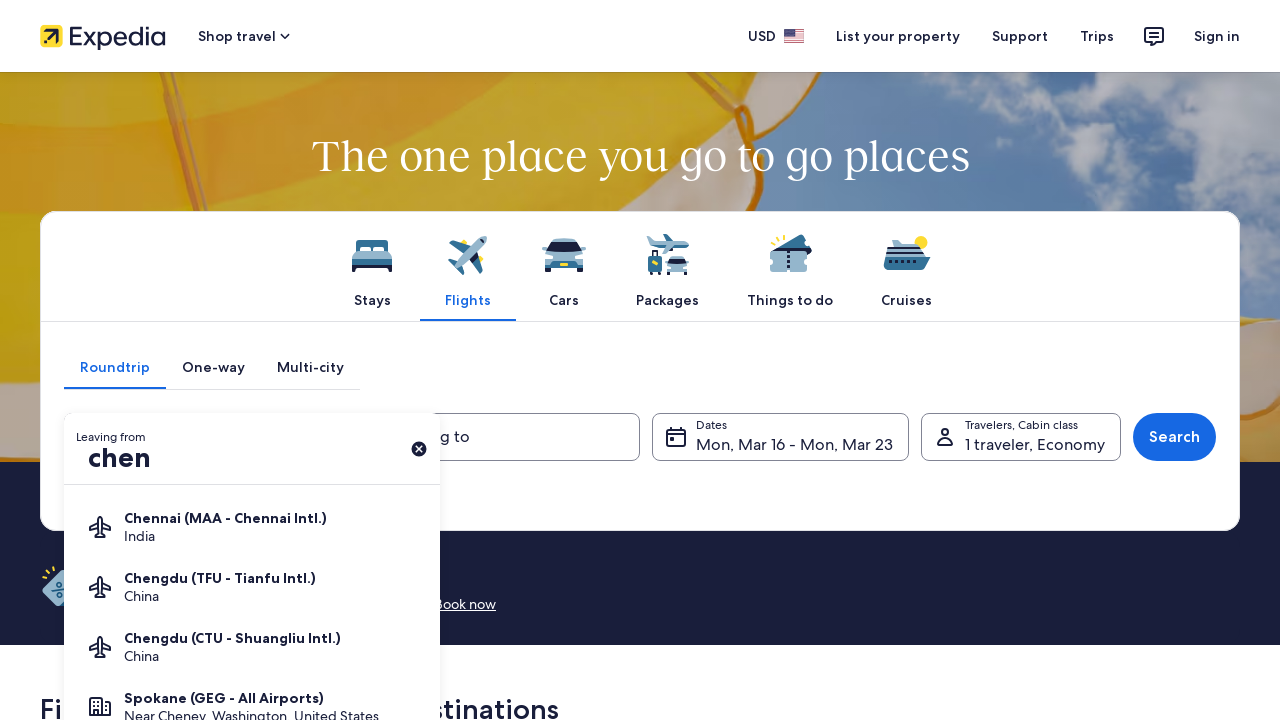